Navigates to the Applitools demo application and clicks the login button to transition from login window to the app window.

Starting URL: https://demo.applitools.com

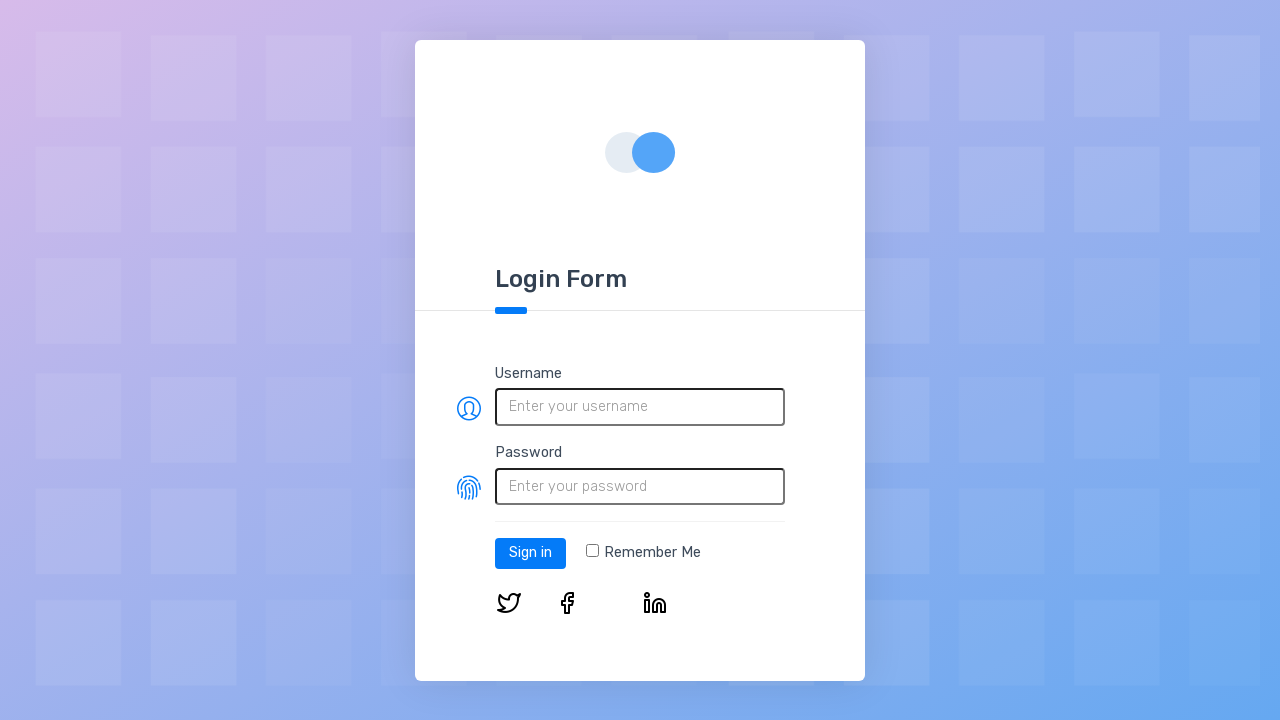

Login button element loaded on the page
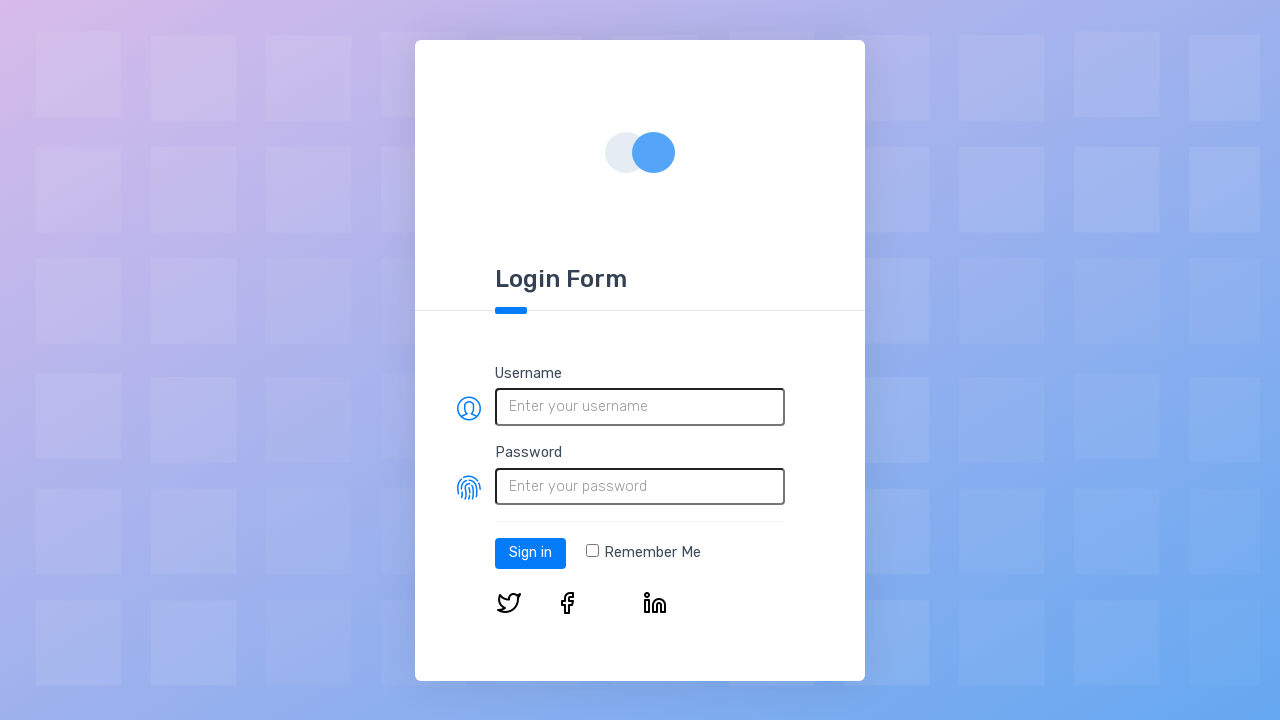

Clicked the login button to transition from login window to app window at (530, 553) on #log-in
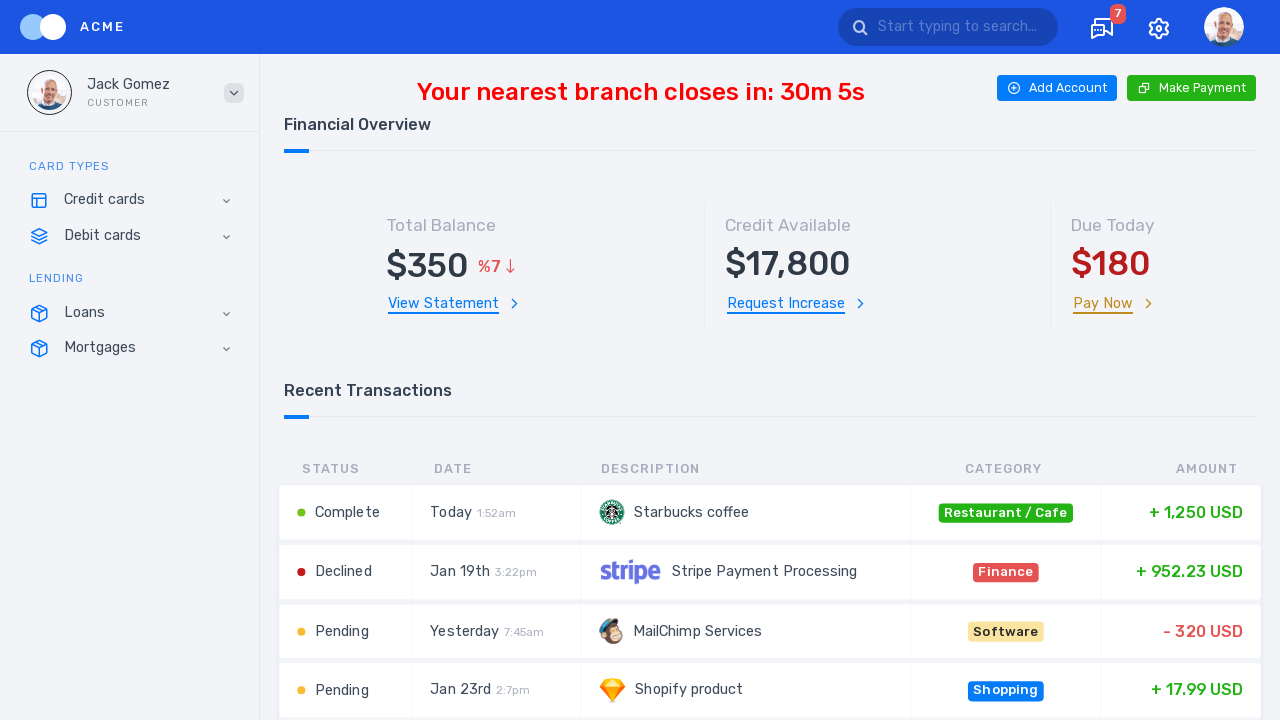

Application window fully loaded after login
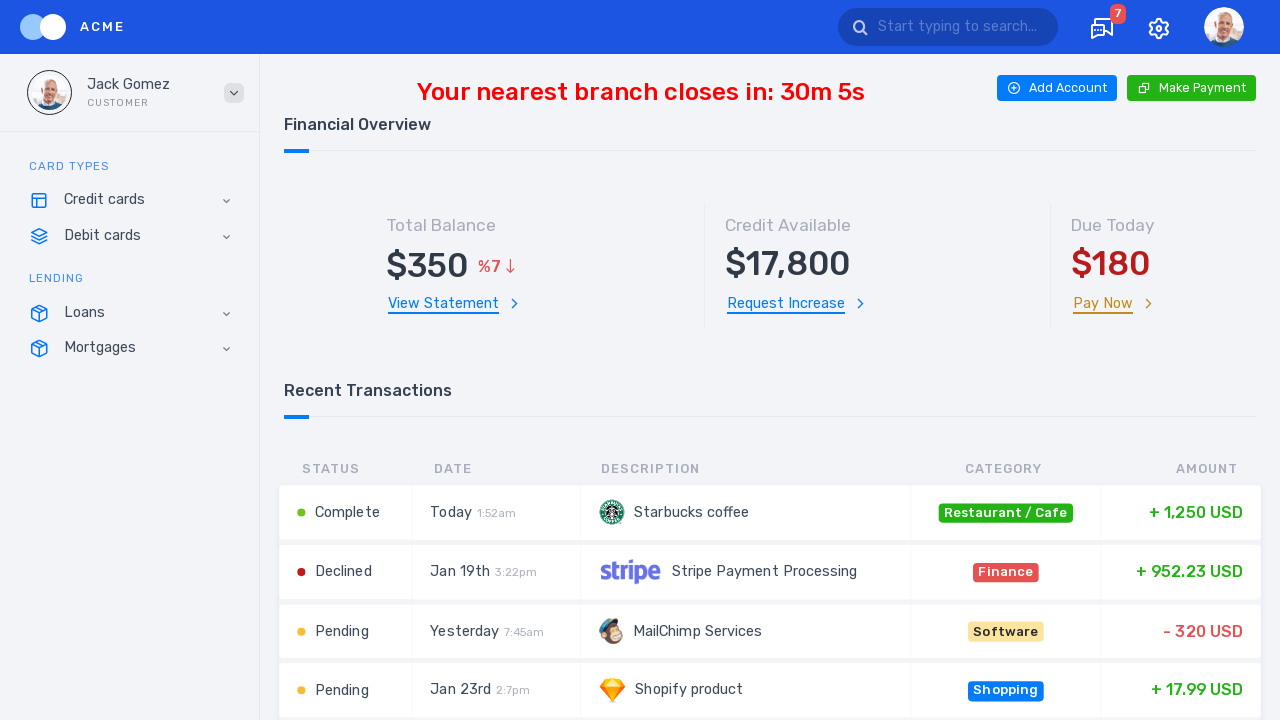

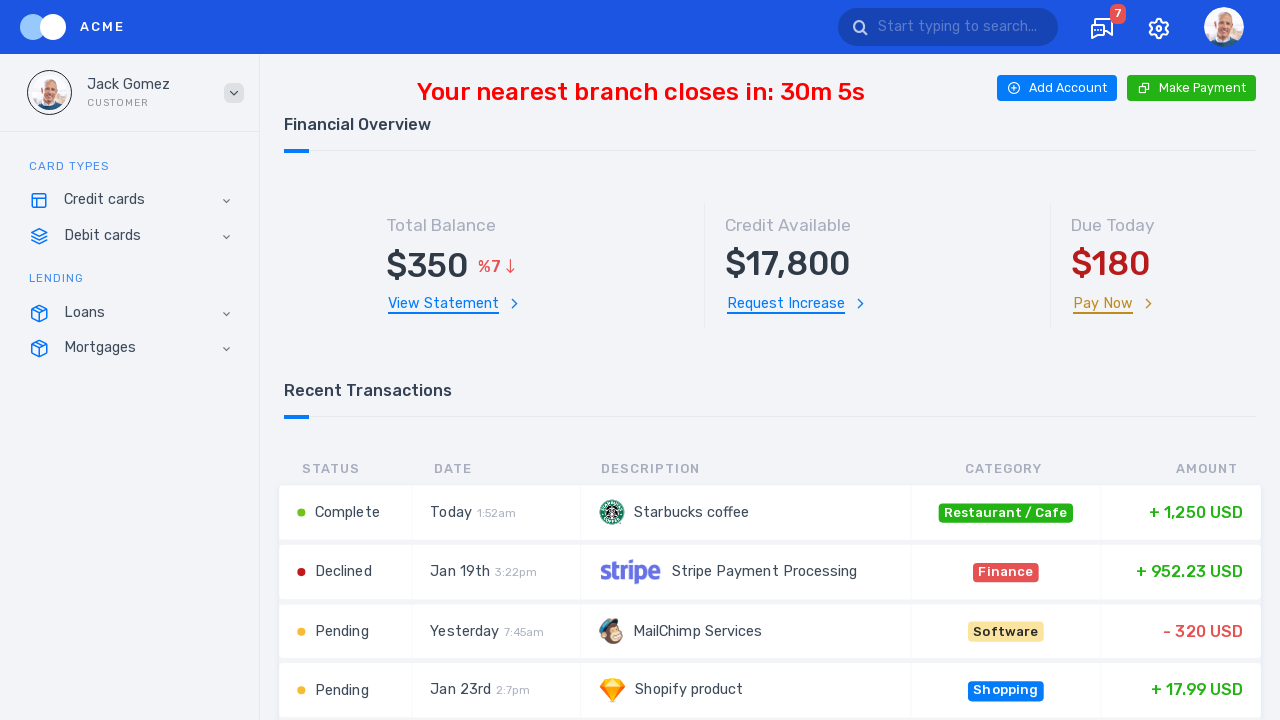